Solves a mathematical puzzle by extracting an attribute value from an image element, calculating a function, and submitting the answer along with checkbox and radiobutton selections

Starting URL: http://suninjuly.github.io/get_attribute.html

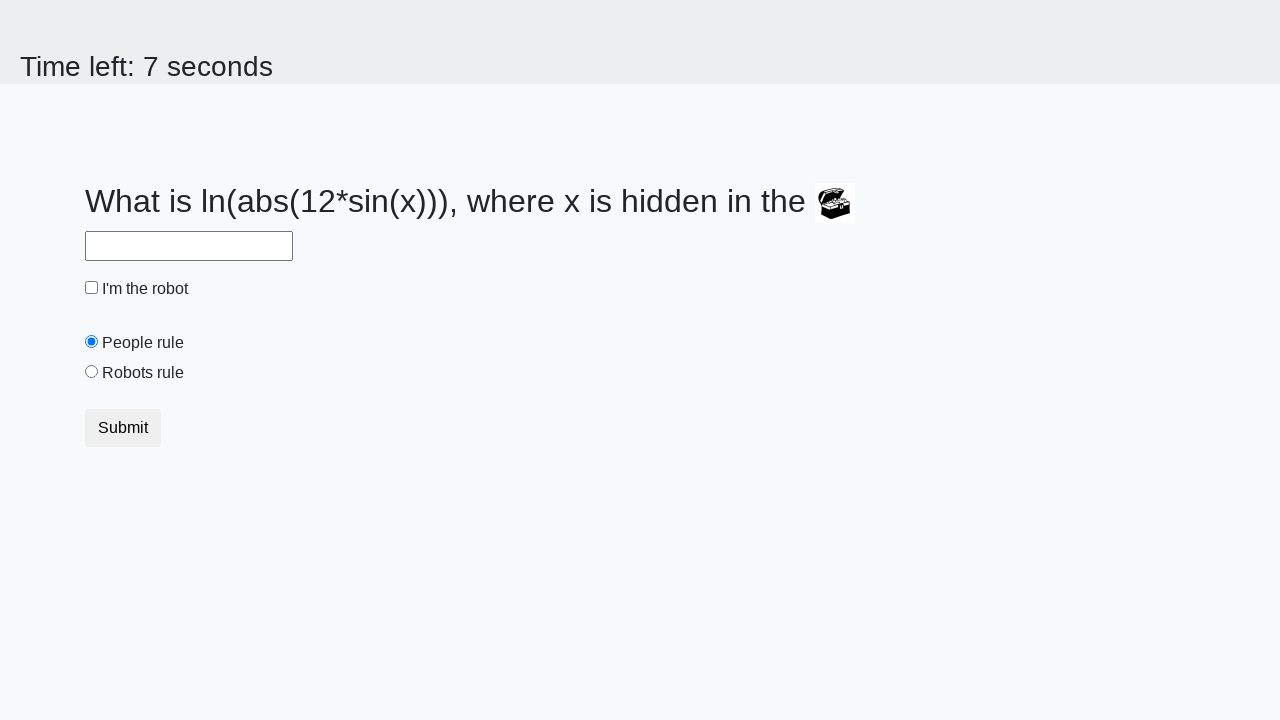

Located treasure image element
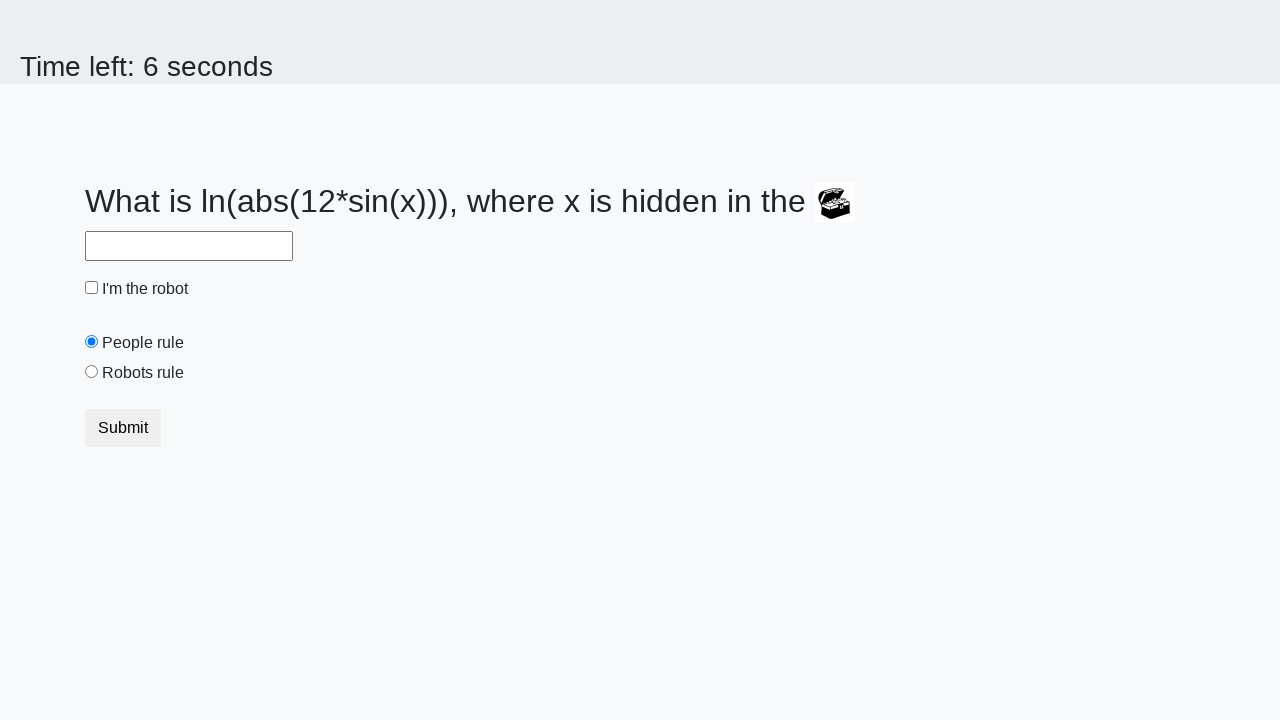

Extracted valuex attribute from treasure image: 202
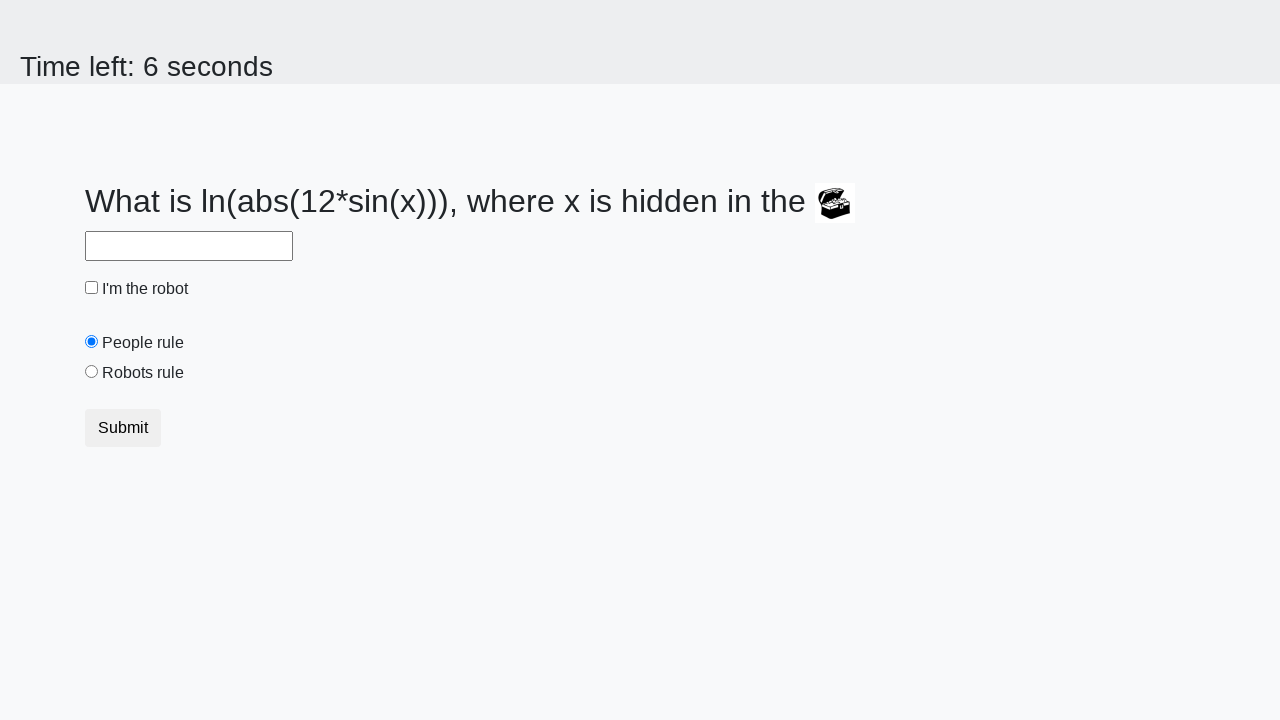

Calculated mathematical result: 2.269754093836951
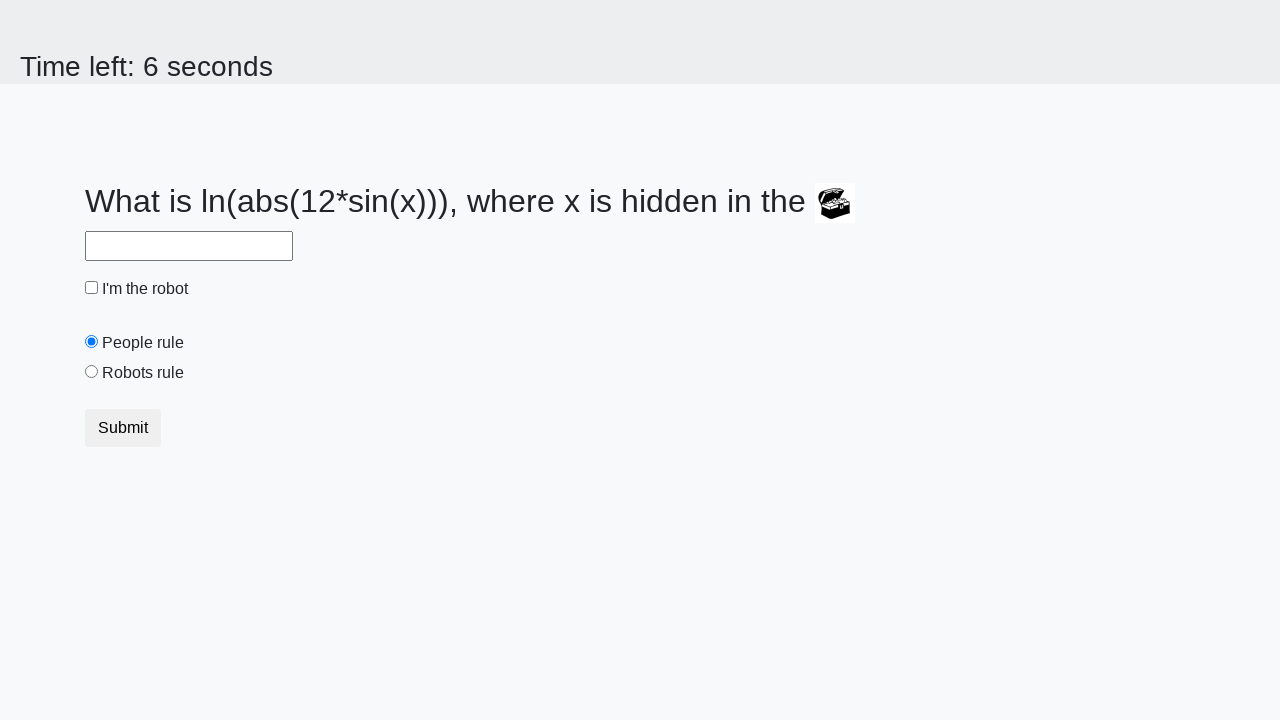

Filled answer field with calculated value: 2.269754093836951 on #answer
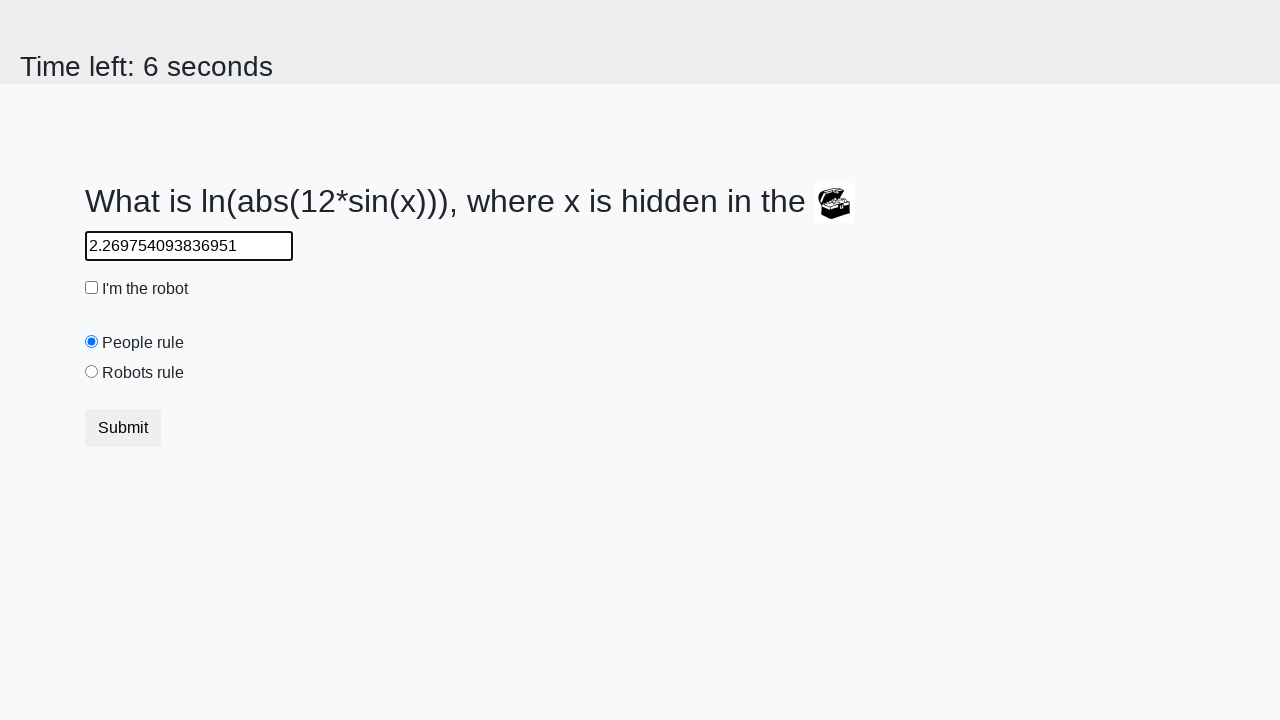

Clicked robot checkbox at (92, 288) on #robotCheckbox
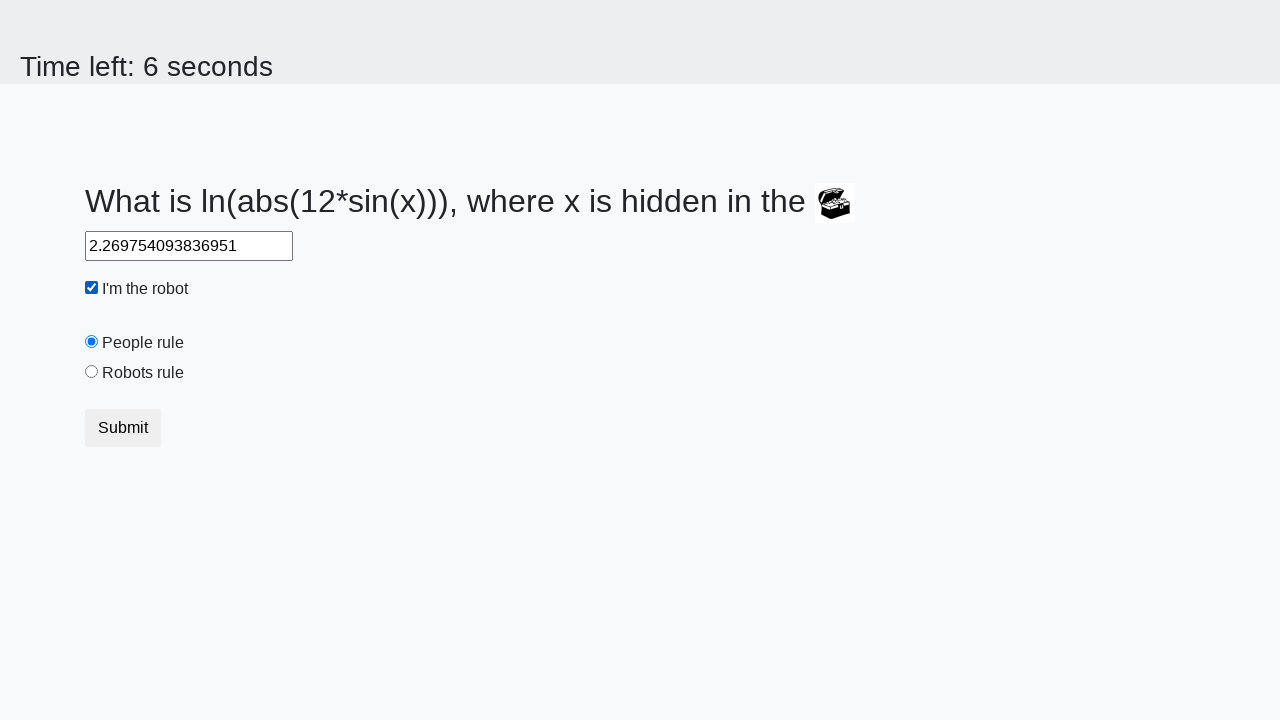

Selected robots rule radiobutton at (92, 372) on #robotsRule
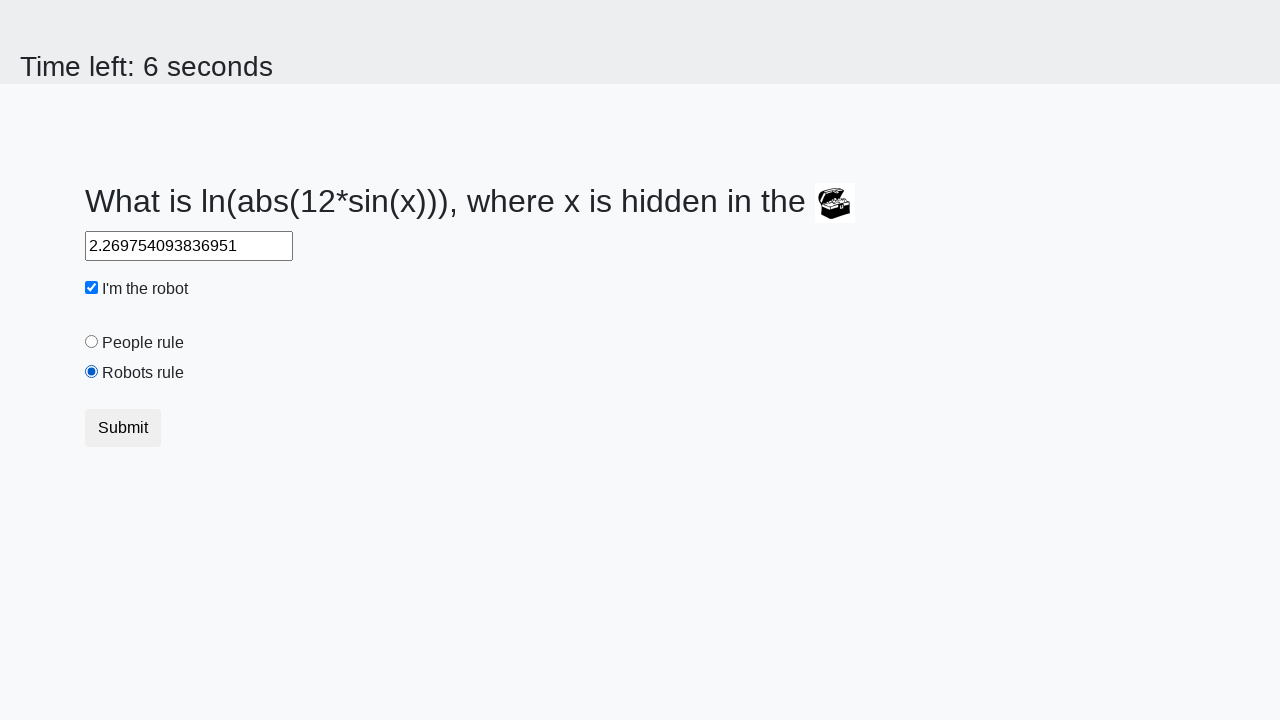

Submitted the form at (123, 428) on button[type='submit']
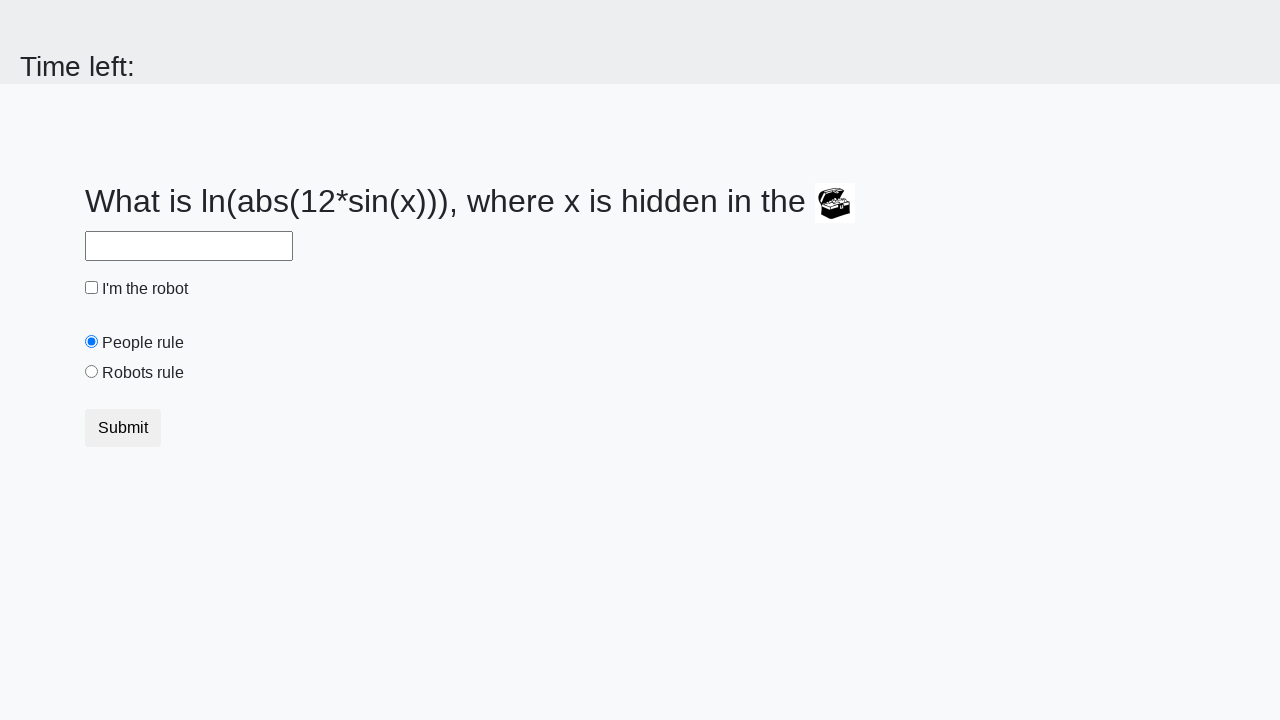

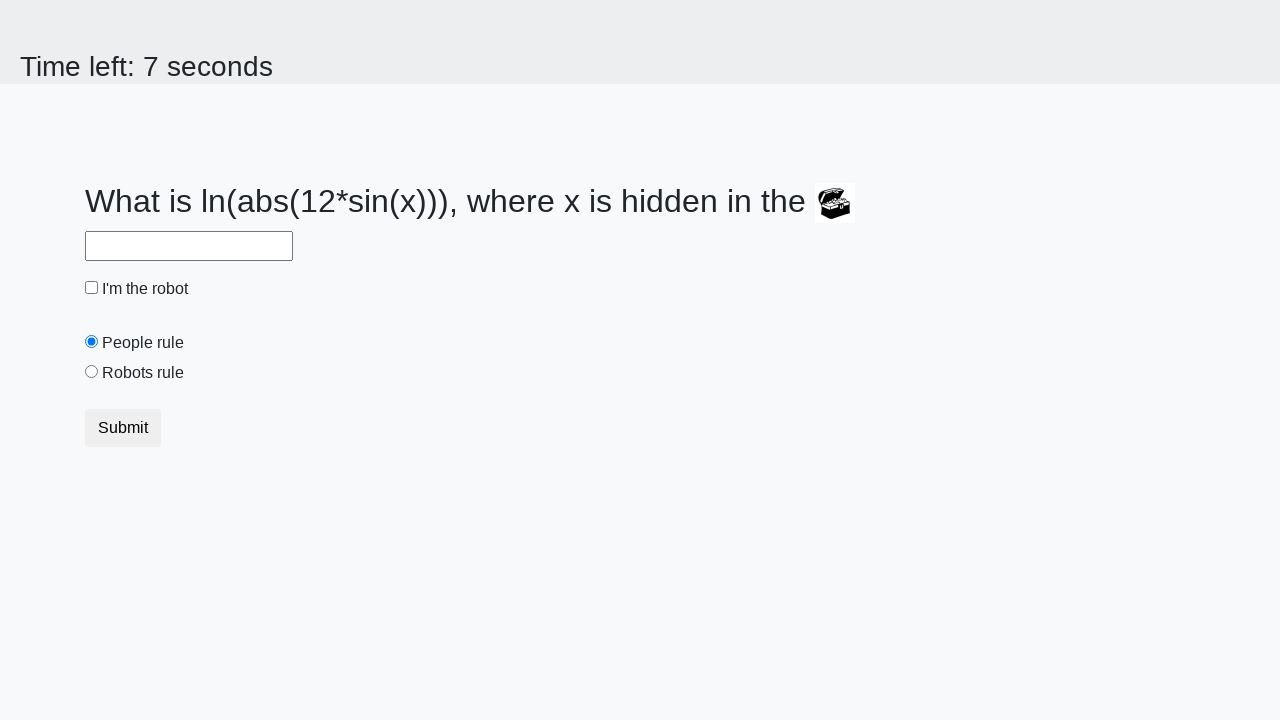